Opens the Radio Button section from the elements menu to verify navigation works correctly.

Starting URL: https://demoqa.com/elements

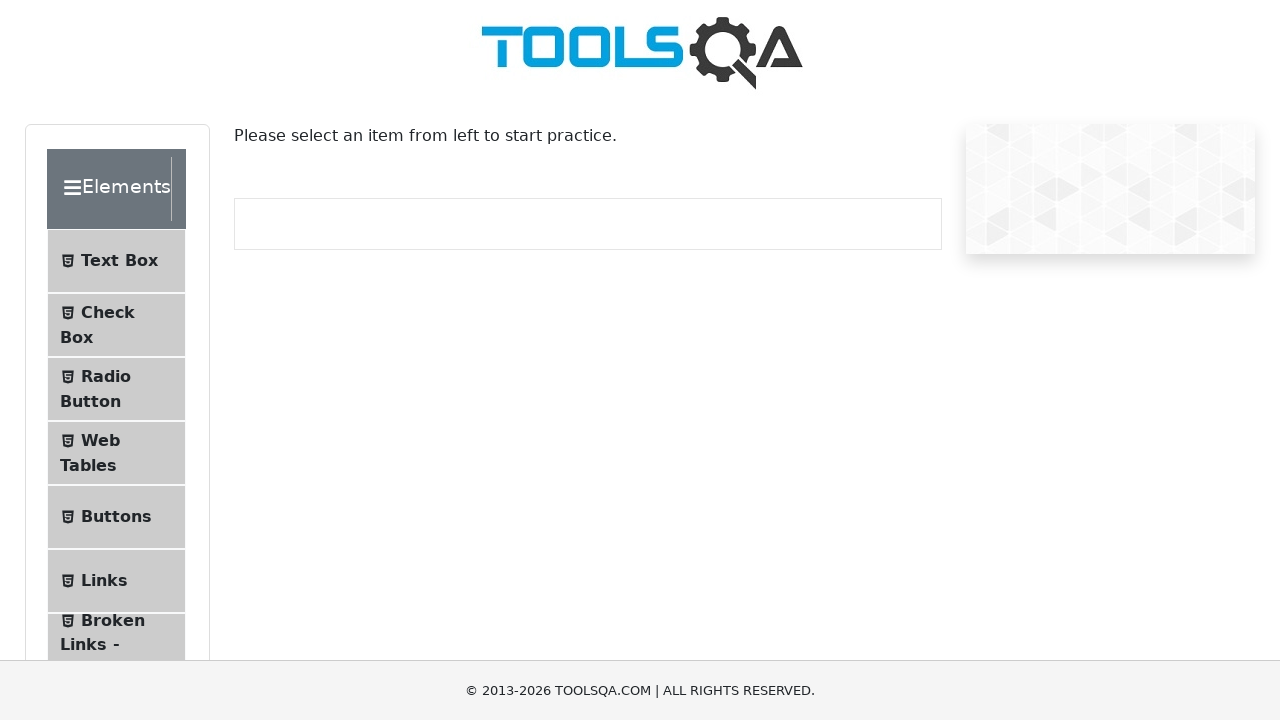

Clicked on Radio Button menu item at (106, 376) on internal:text="Radio Button"i
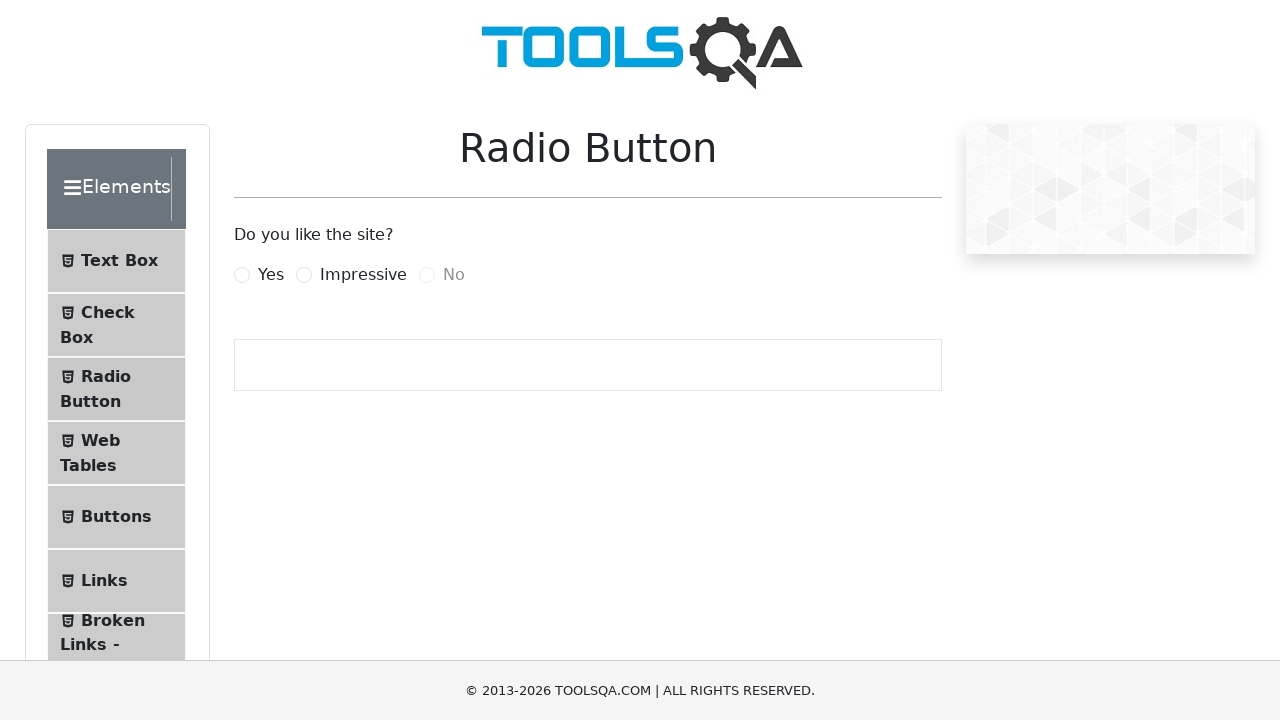

Radio Button page loaded successfully
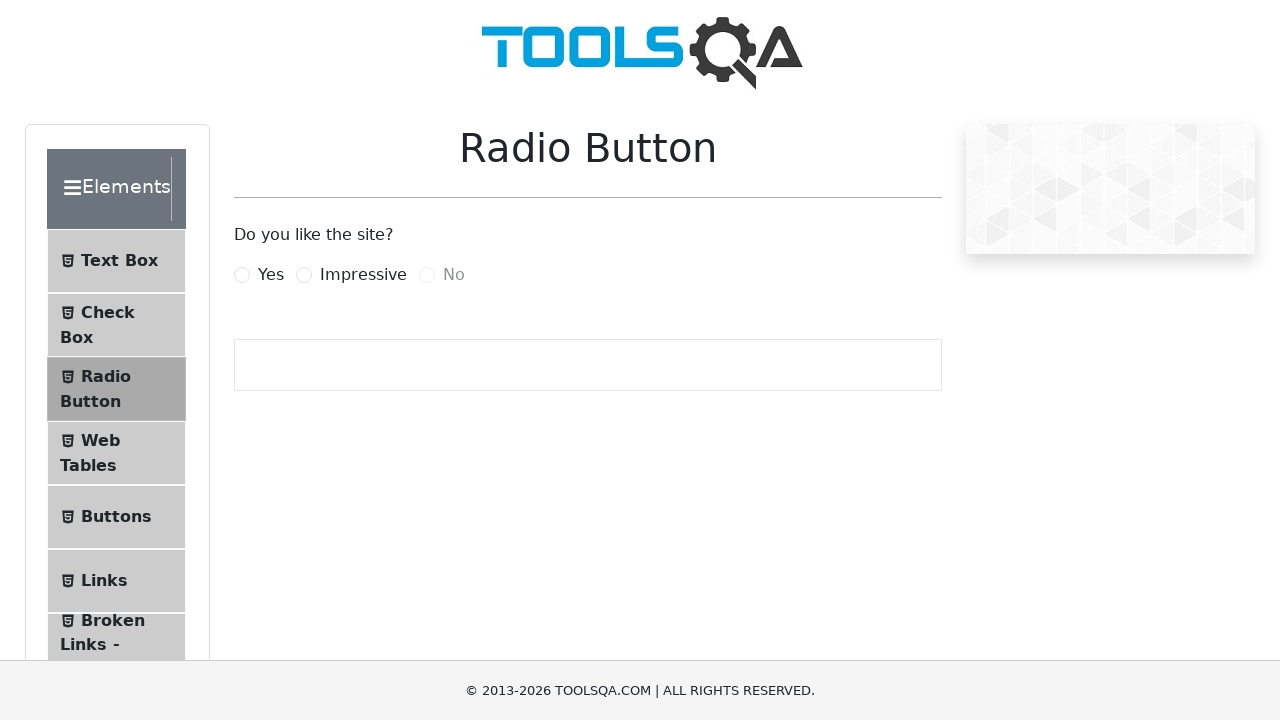

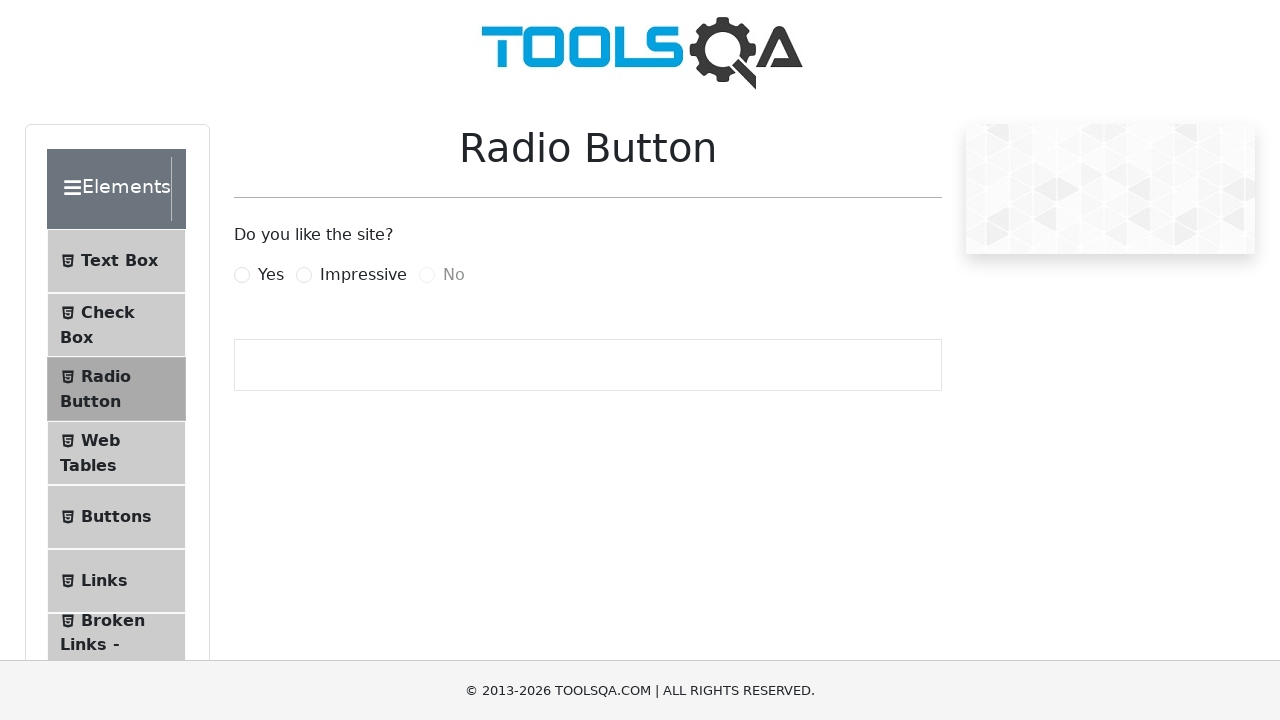